Tests multi-selection functionality on jQuery UI selectable demo by selecting multiple items while holding the Control key

Starting URL: http://jqueryui.com/selectable

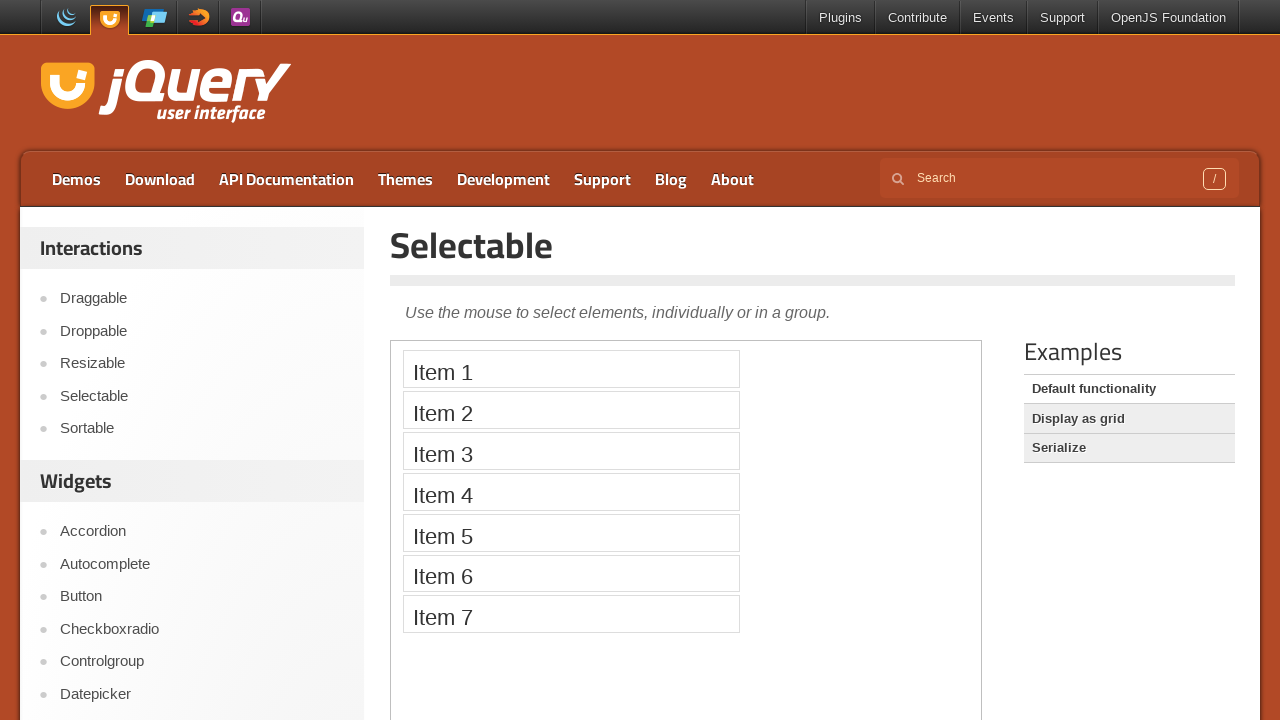

Navigated to jQuery UI selectable demo page
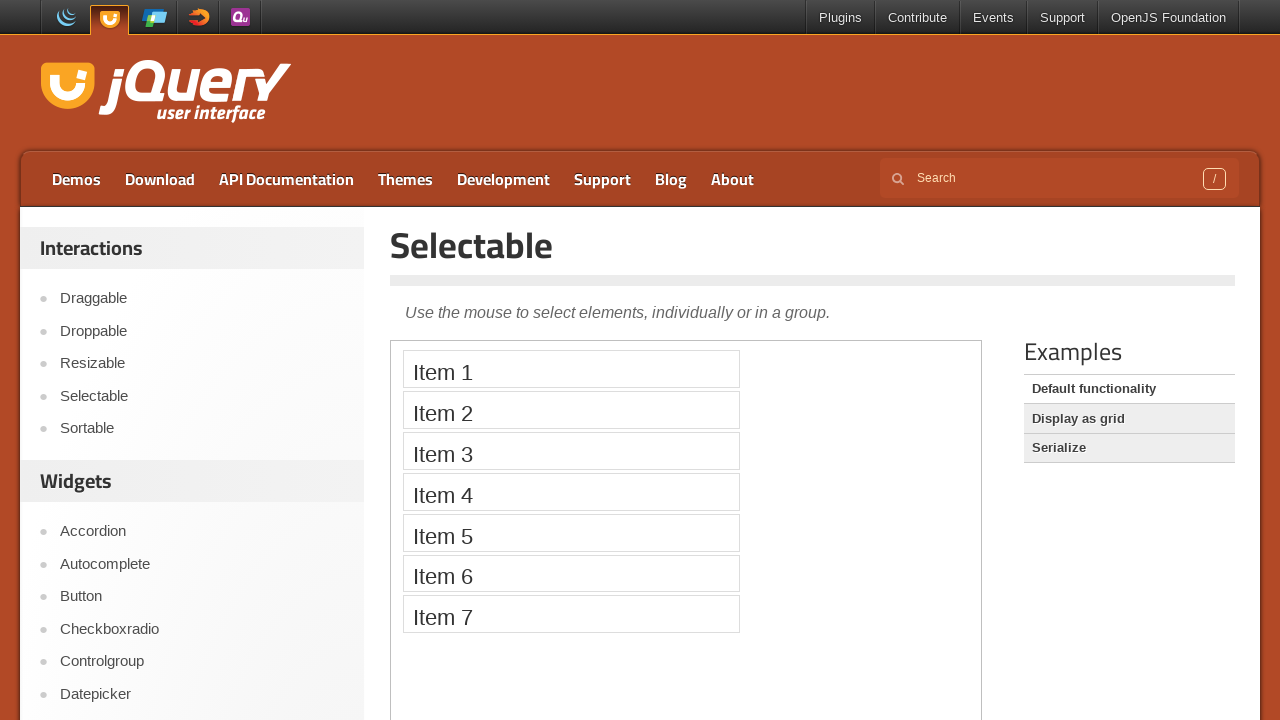

Located and switched to demo frame
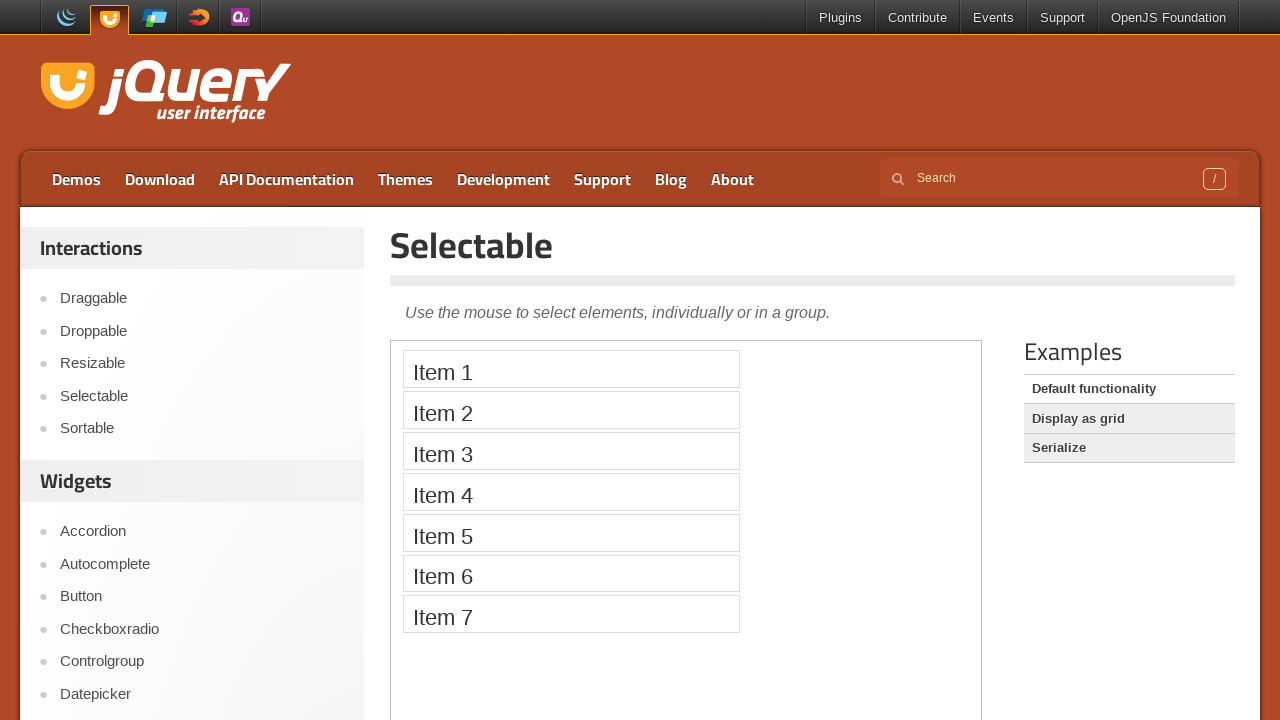

Selected first item (li[1]) with Control key at (571, 369) on .demo-frame >> internal:control=enter-frame >> xpath=//ol[@id='selectable']/li[1
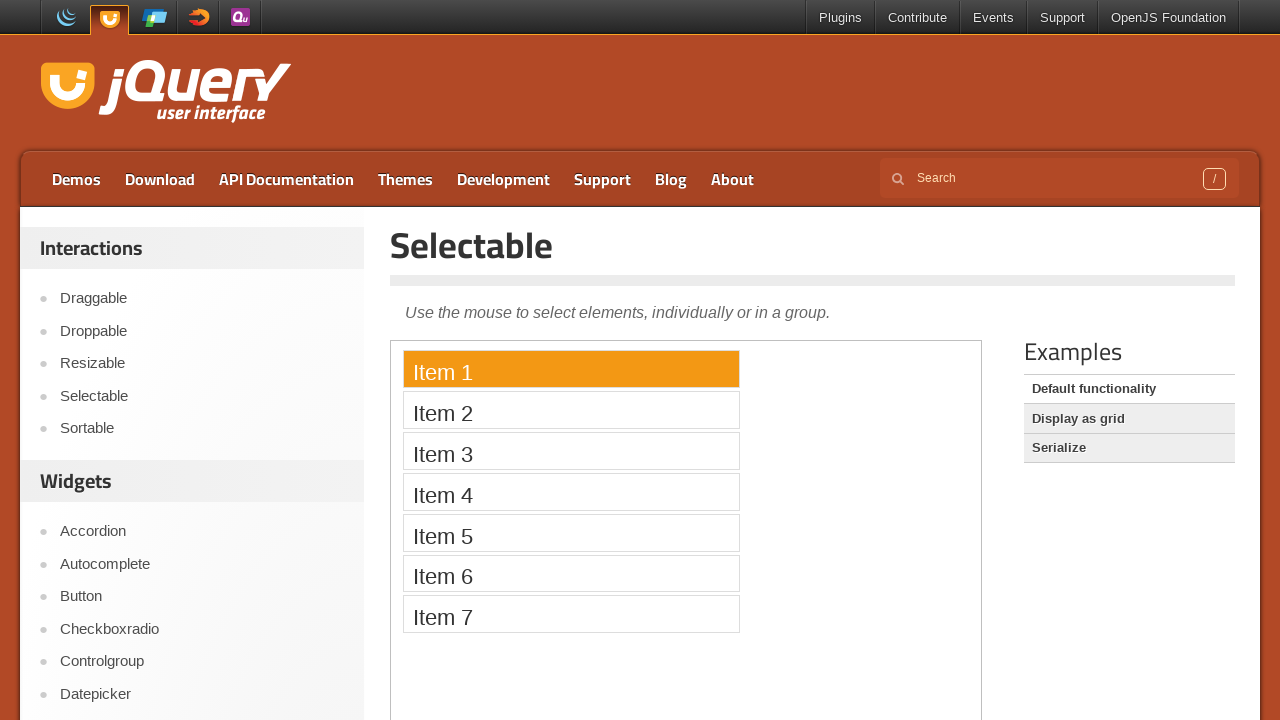

Selected third item (li[3]) with Control key at (571, 451) on .demo-frame >> internal:control=enter-frame >> xpath=//ol[@id='selectable']/li[3
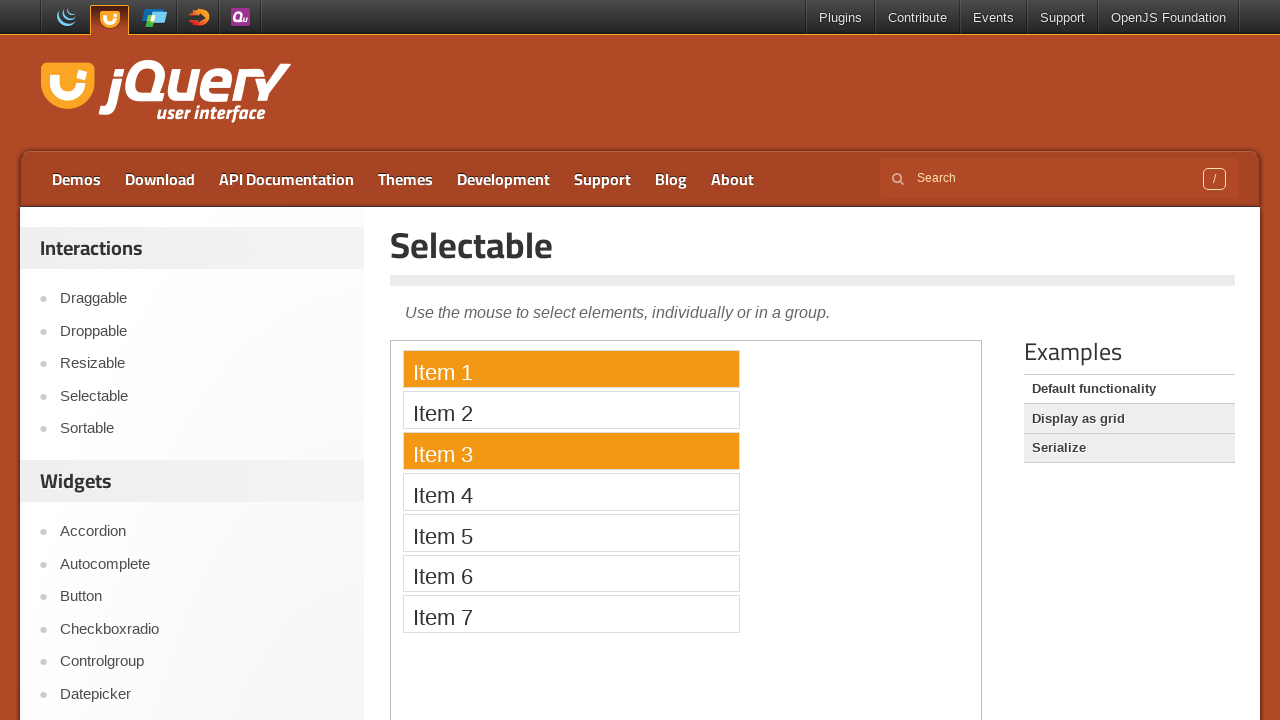

Selected fifth item (li[5]) with Control key at (571, 532) on .demo-frame >> internal:control=enter-frame >> xpath=//ol[@id='selectable']/li[5
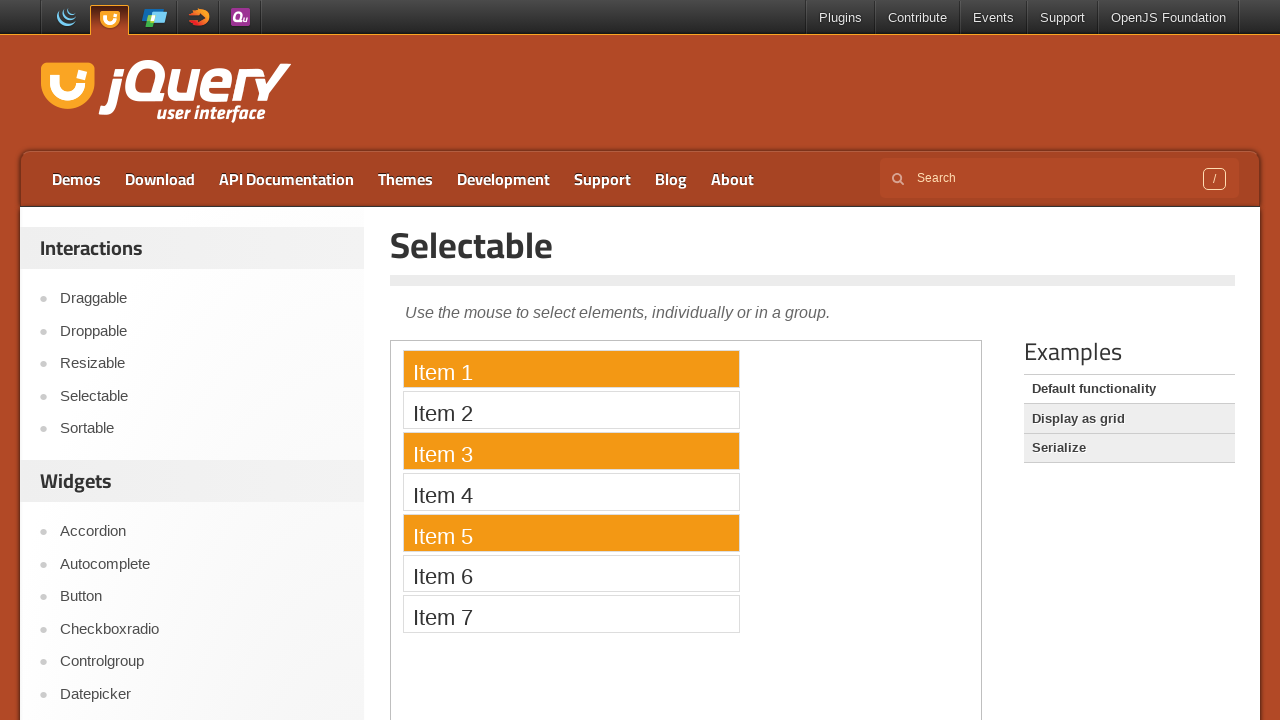

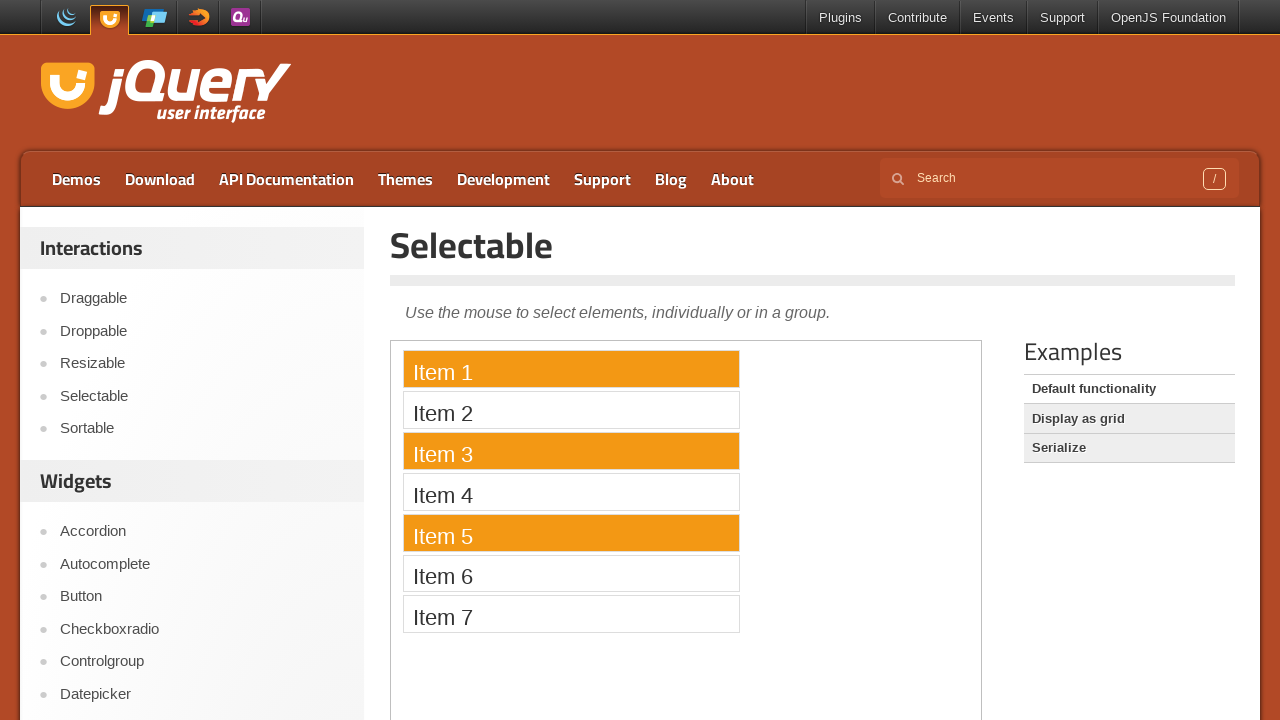